Tests the web tables functionality by clicking the Add button, filling out a registration form with personal details (first name, last name, email, age, salary, department), and submitting it.

Starting URL: https://demoqa.com/webtables

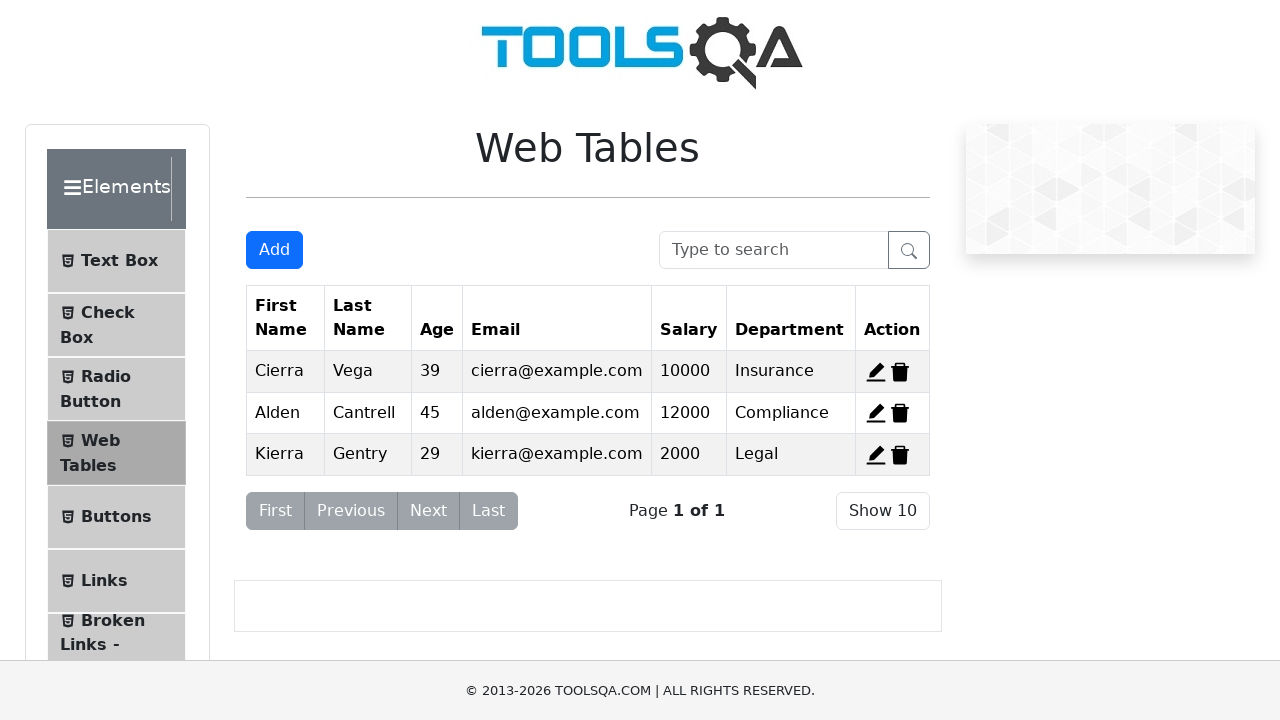

Clicked Add button to open registration form at (274, 250) on #addNewRecordButton
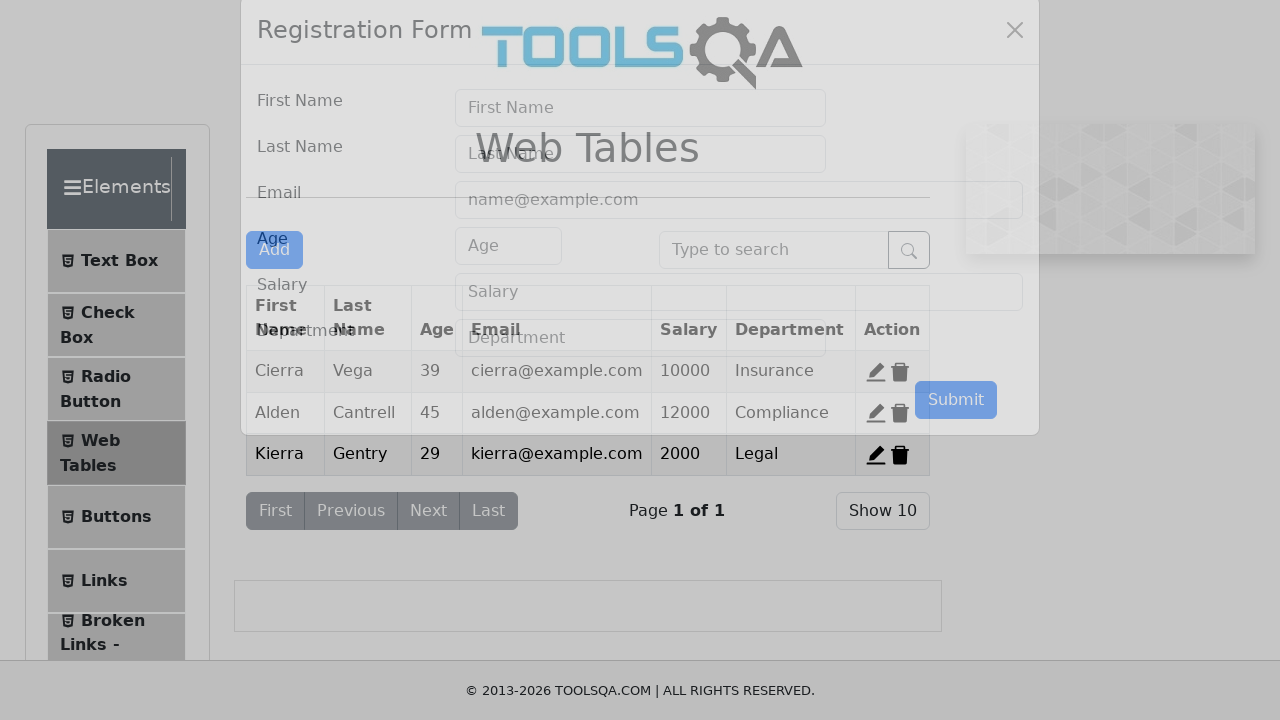

Clicked First Name field at (640, 141) on #firstName
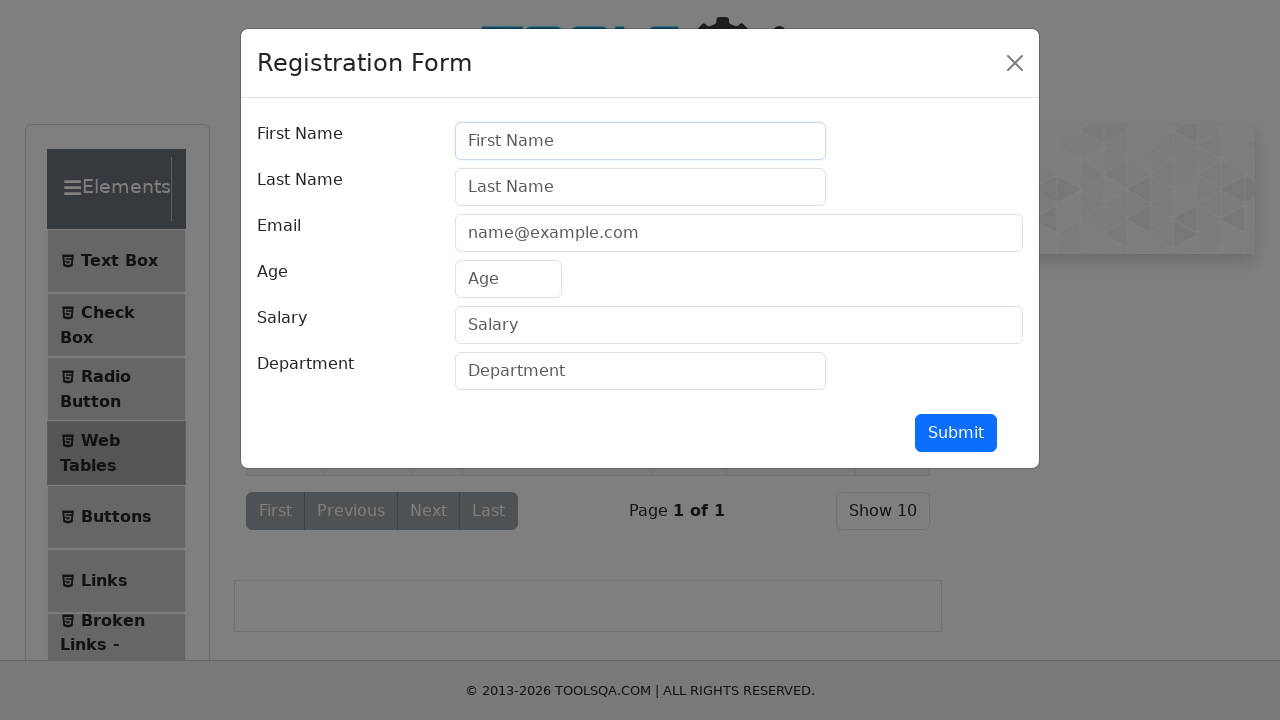

Filled First Name with 'Eliz' on #firstName
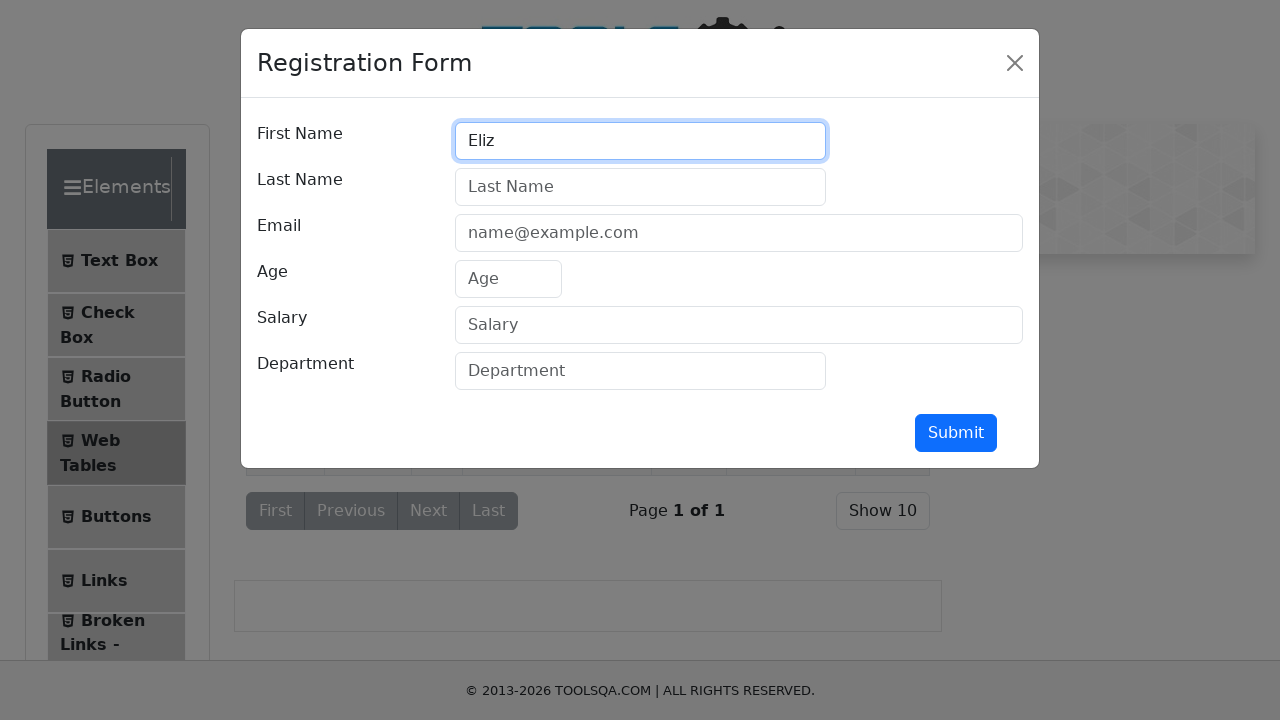

Clicked Last Name field at (640, 187) on #lastName
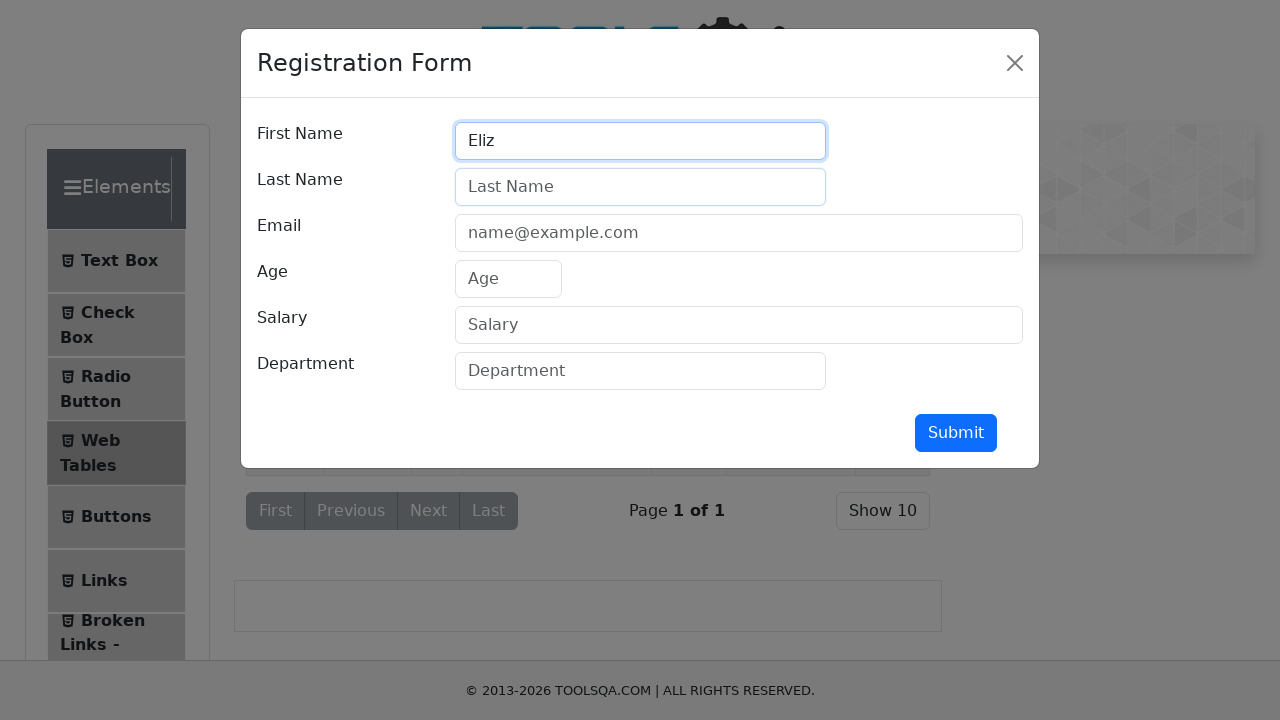

Filled Last Name with 'Curtnazar' on #lastName
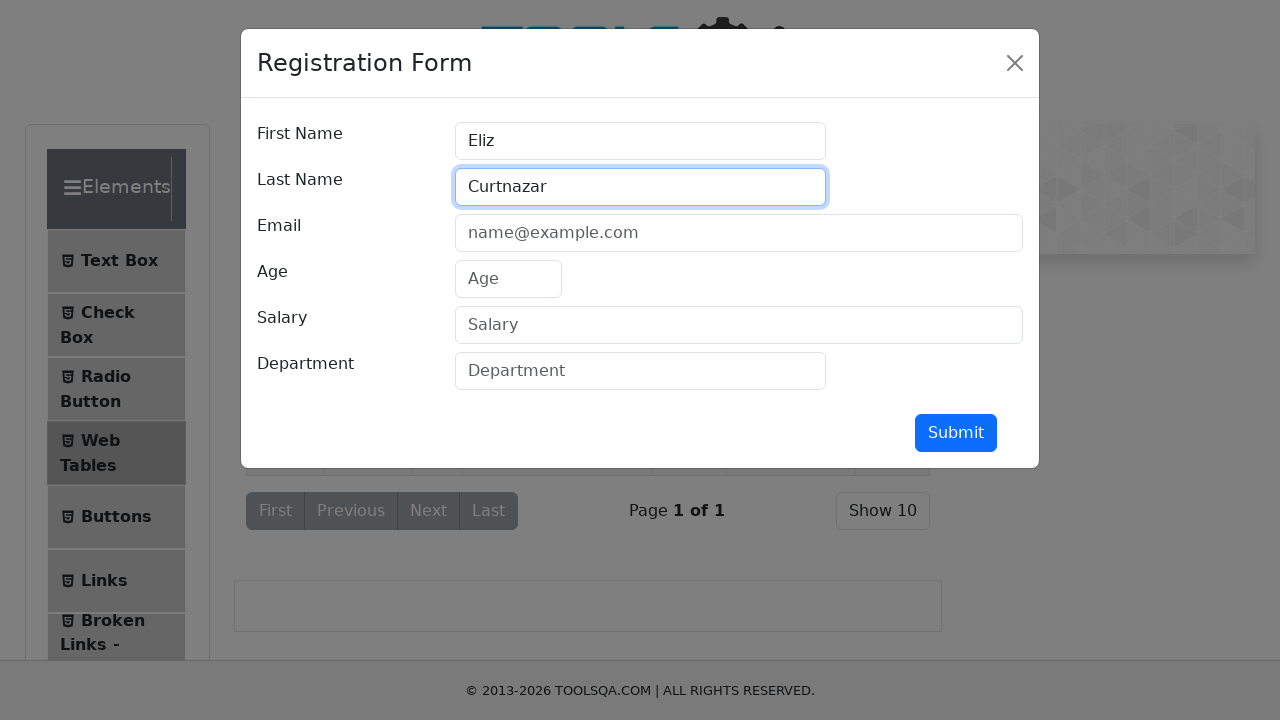

Clicked Email field at (739, 233) on #userEmail
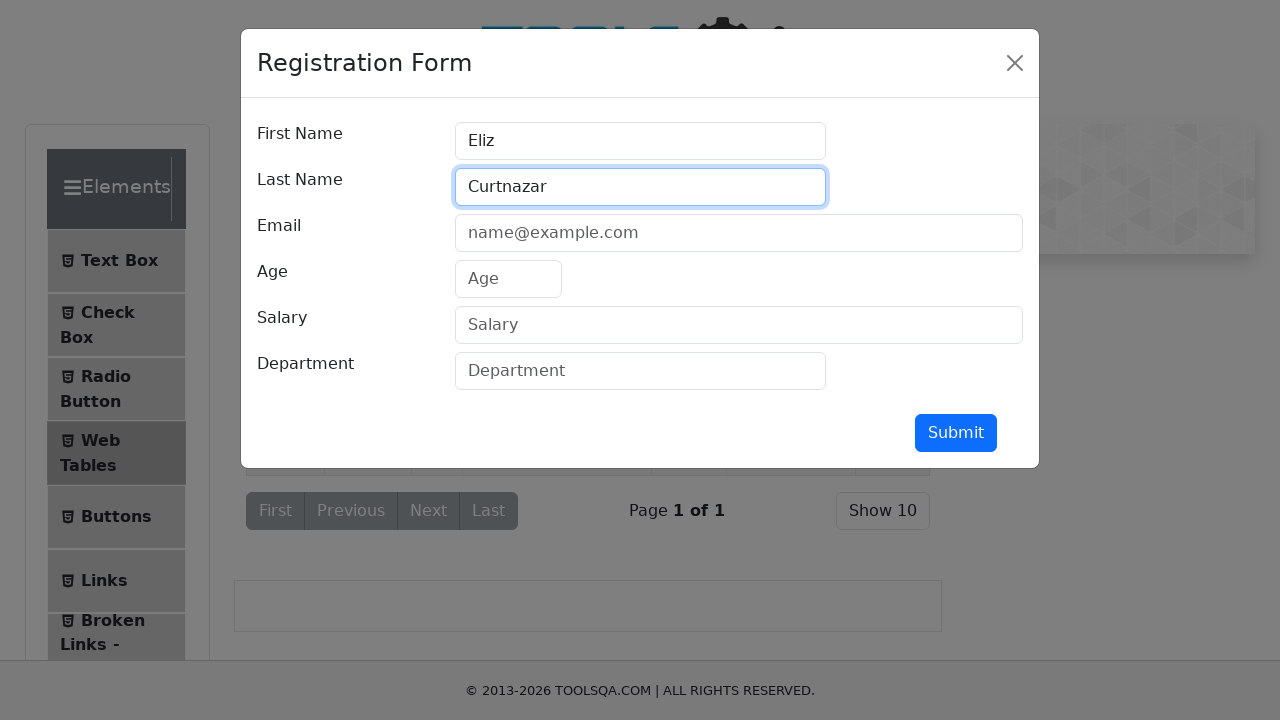

Filled Email with 'eliz_rts_91@hotmail.com' on #userEmail
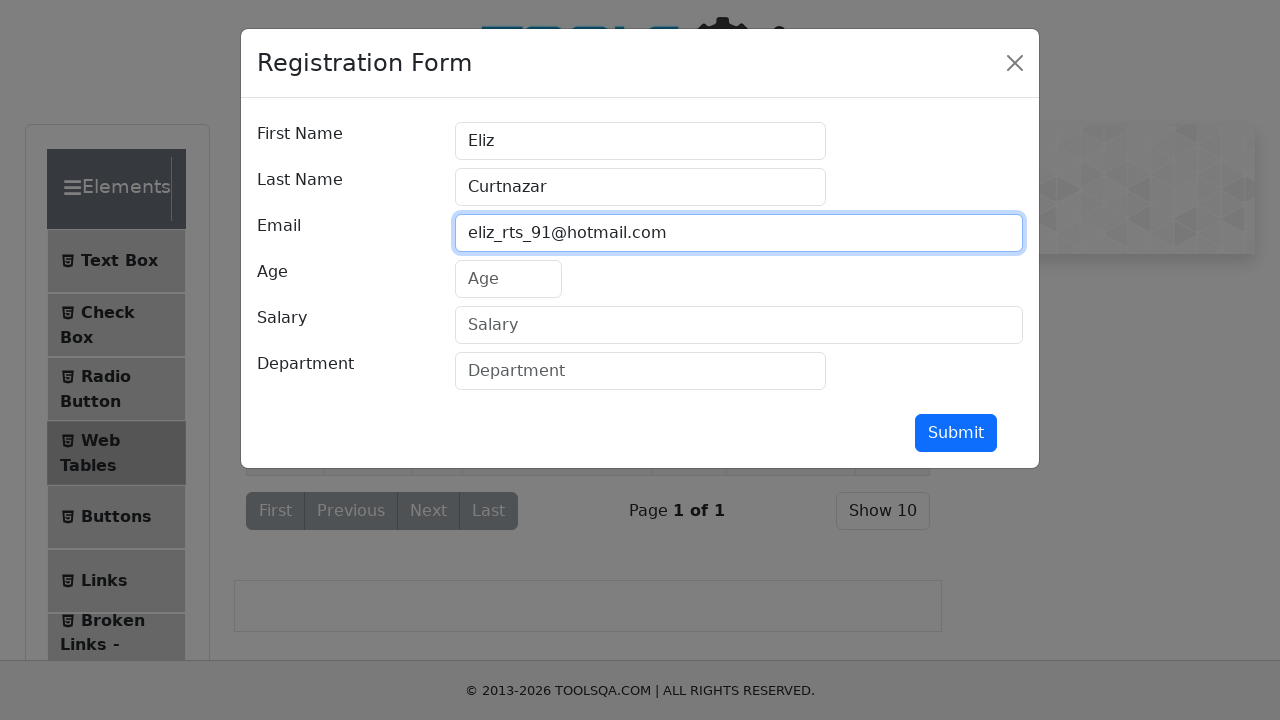

Clicked Age field at (508, 279) on #age
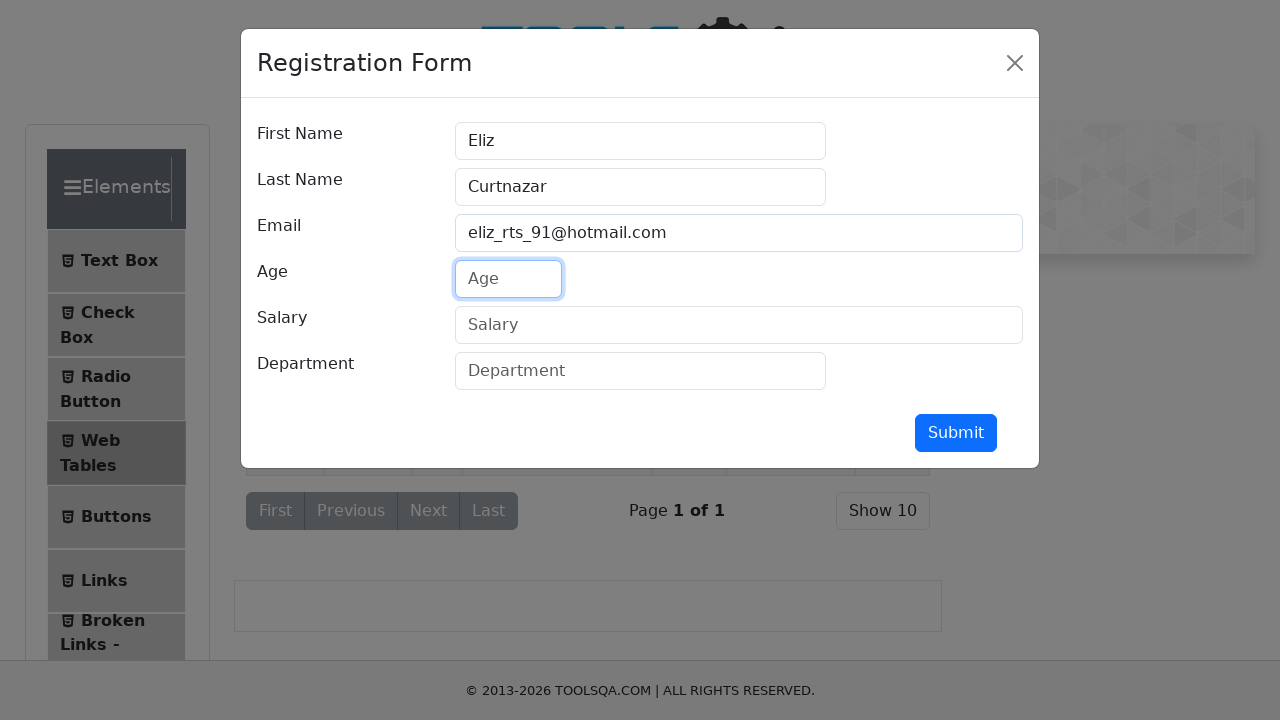

Filled Age with '31' on #age
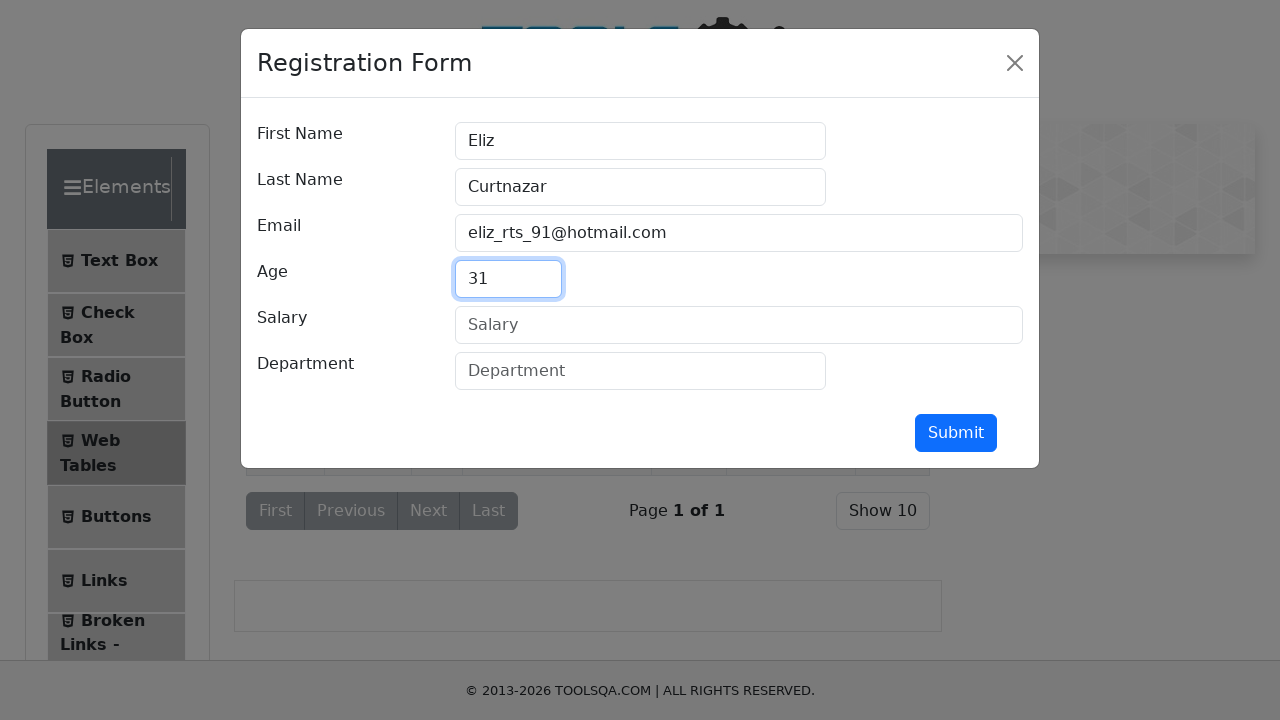

Clicked Salary field at (739, 325) on #salary
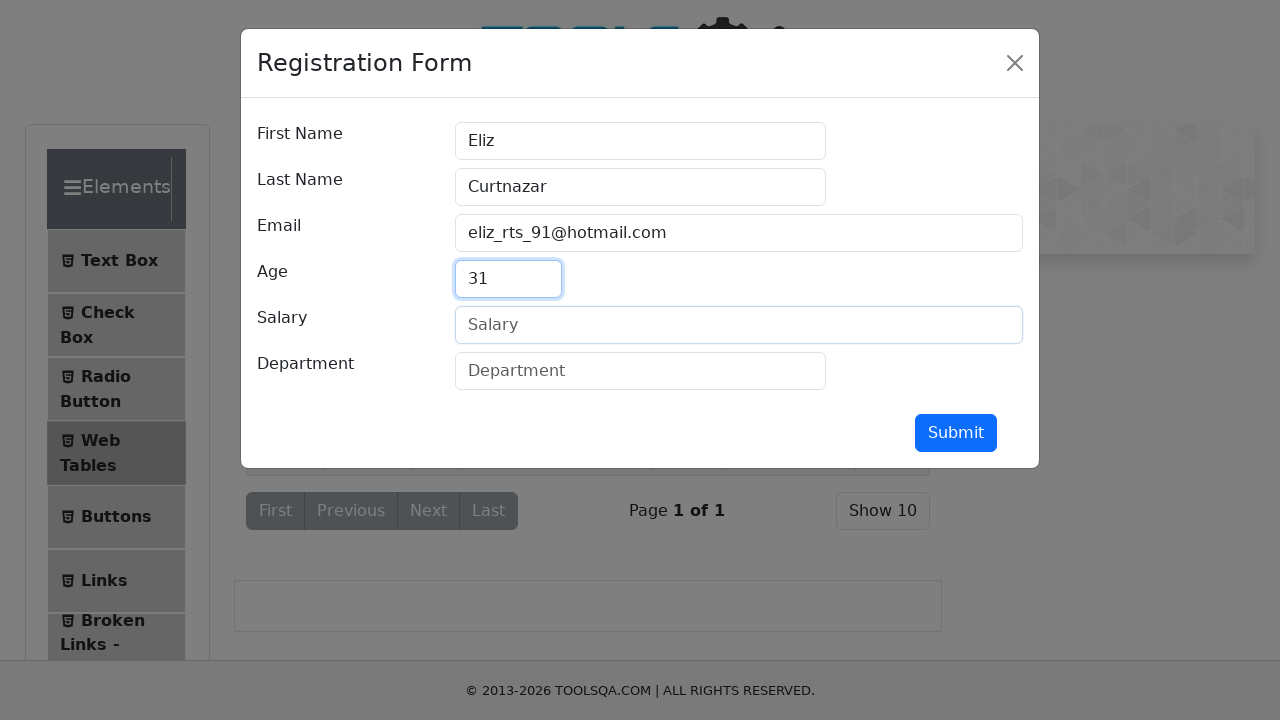

Filled Salary with '1800' on #salary
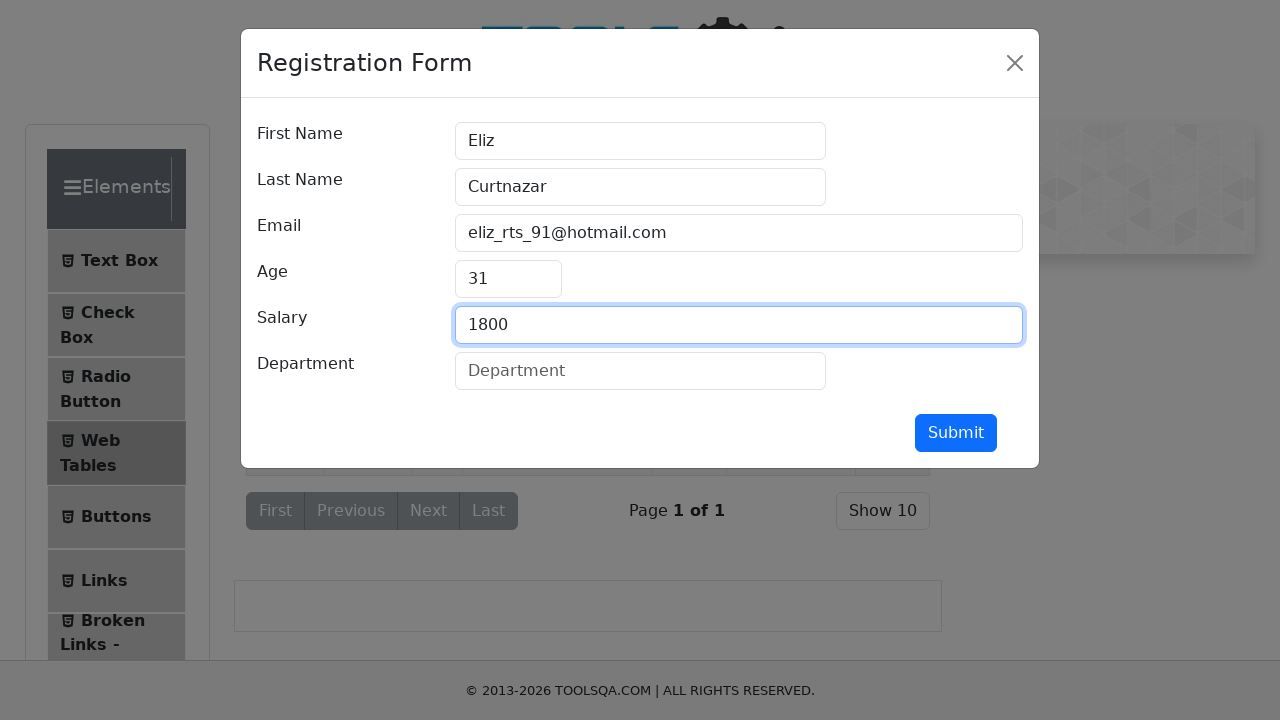

Clicked Department field at (640, 371) on #department
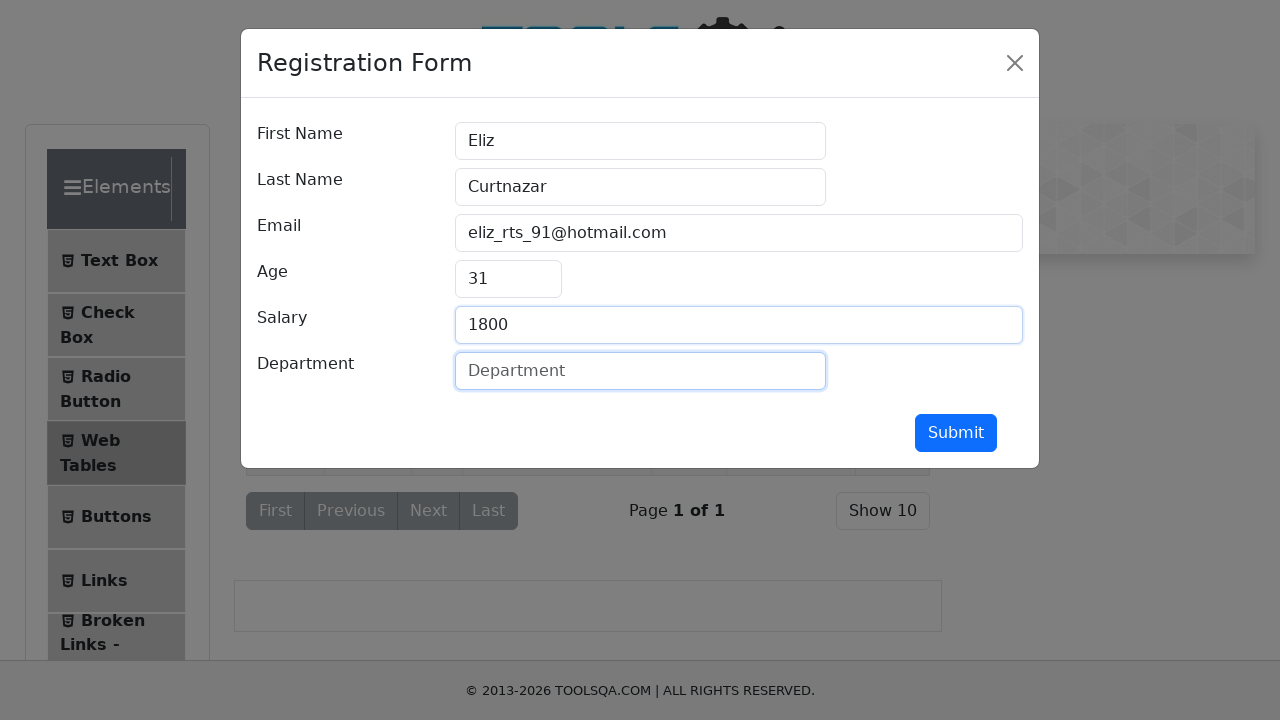

Filled Department with 'Marketing' on #department
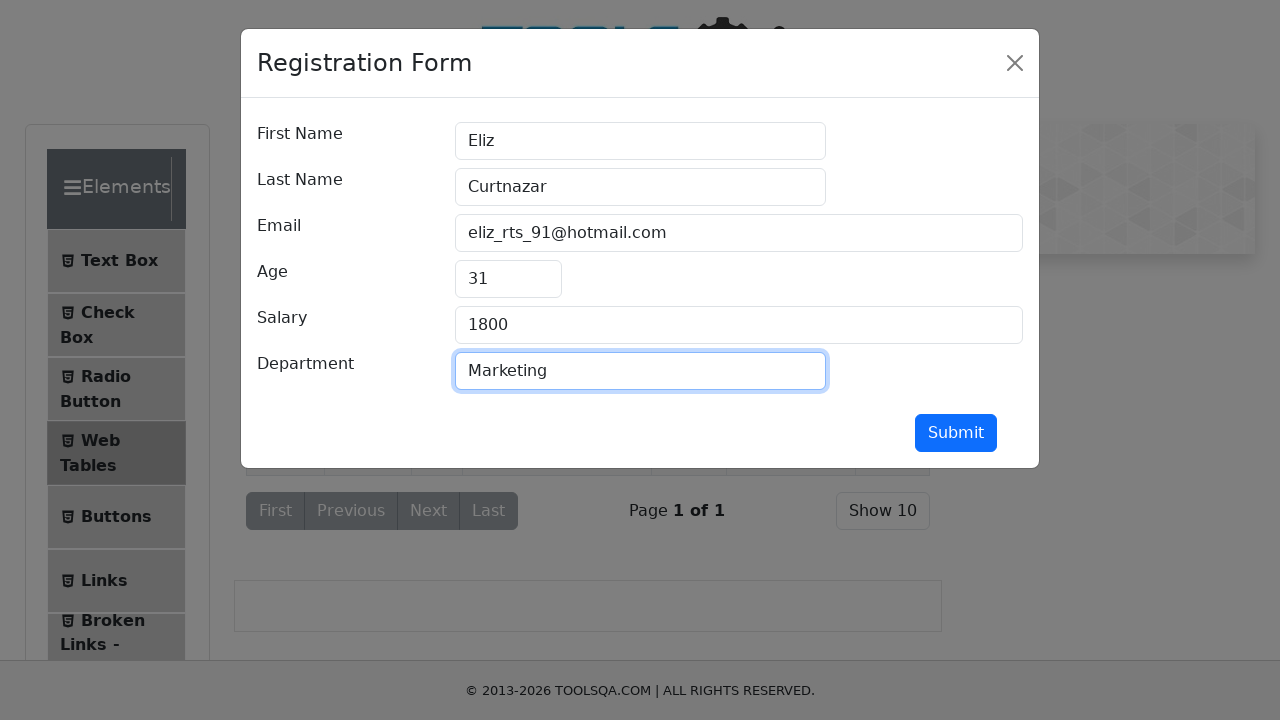

Clicked Submit button to complete registration at (956, 433) on #submit
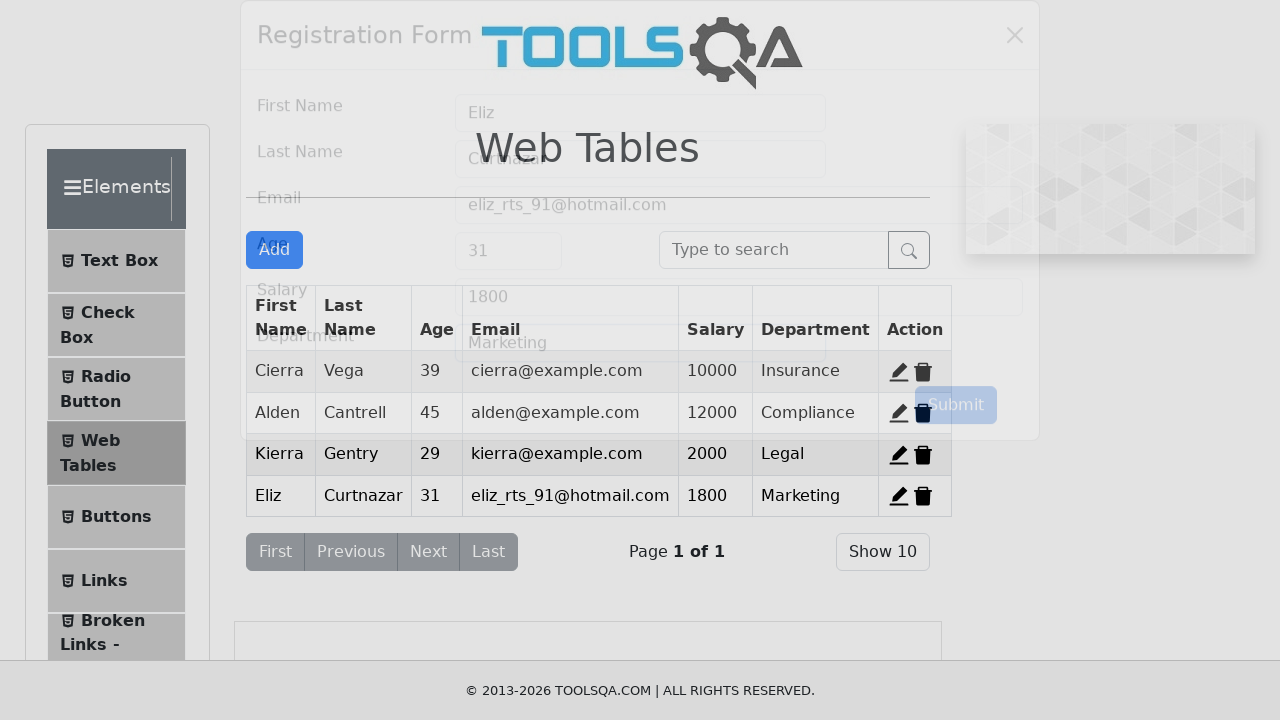

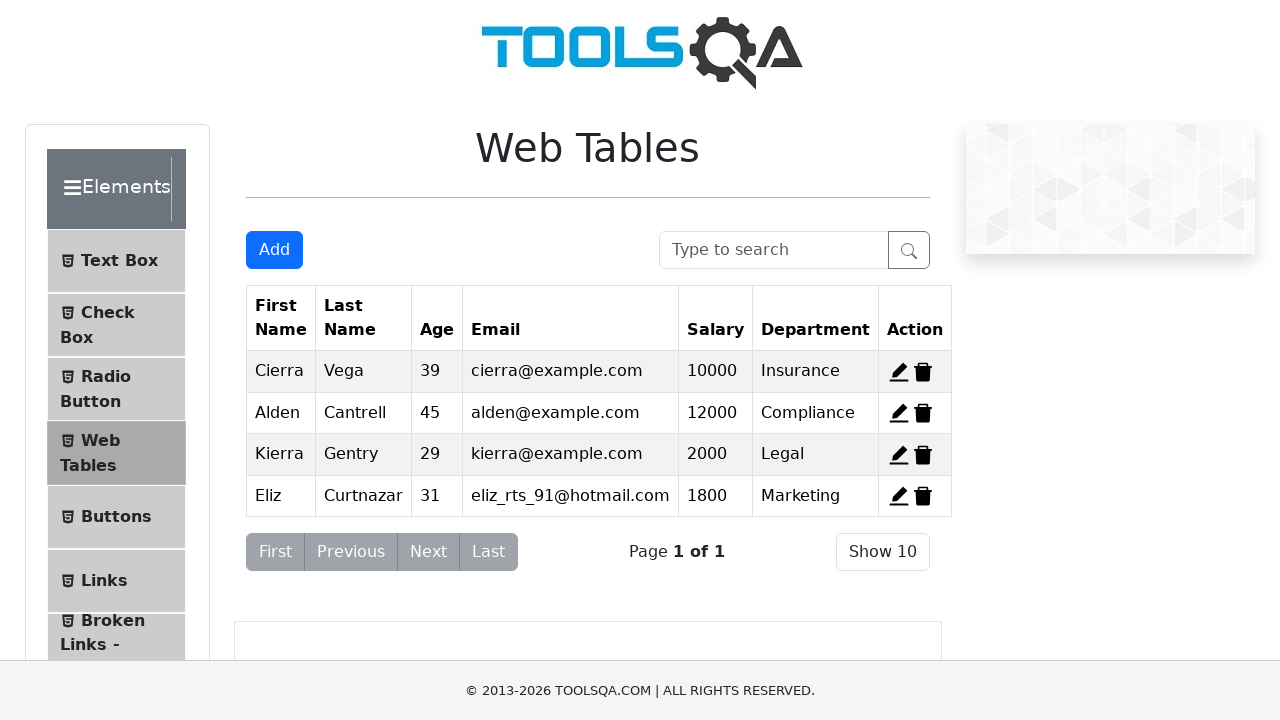